Tests dynamic control visibility by clicking a toggle button to hide a checkbox, waiting for it to disappear, clicking again to show it, and waiting for it to reappear.

Starting URL: https://v1.training-support.net/selenium/dynamic-controls

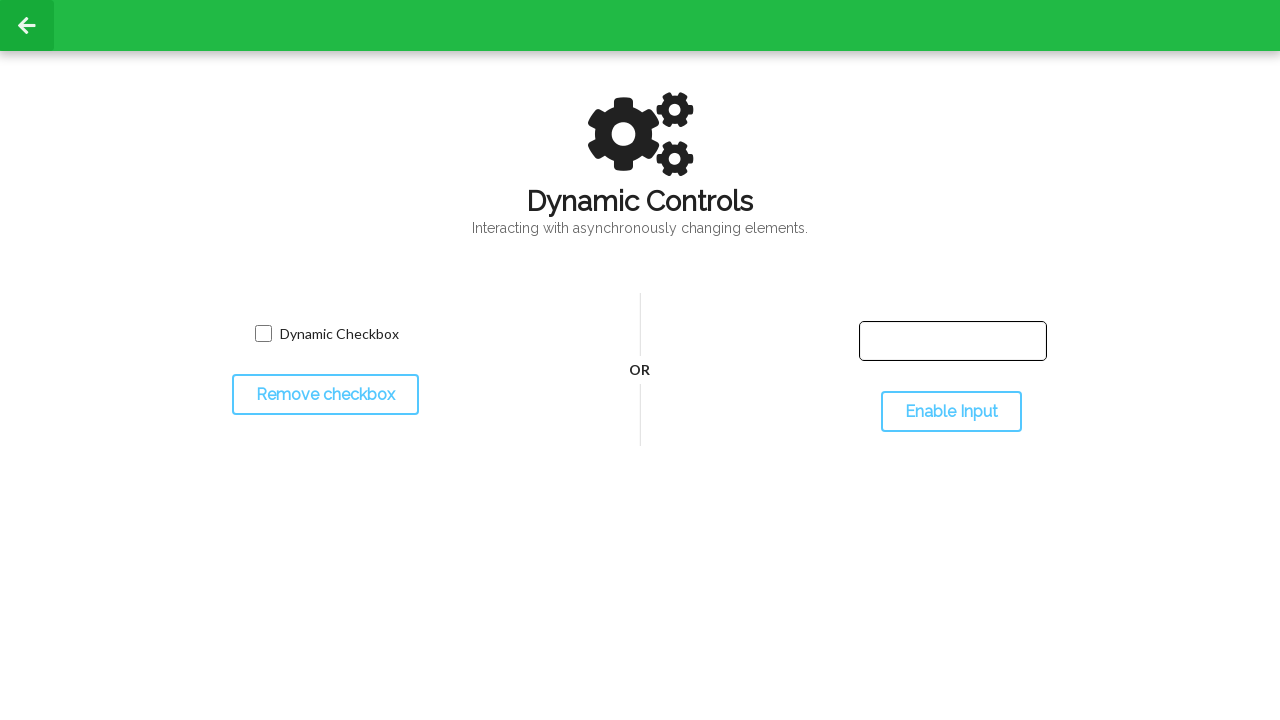

Clicked toggle button to hide the checkbox at (325, 395) on #toggleCheckbox
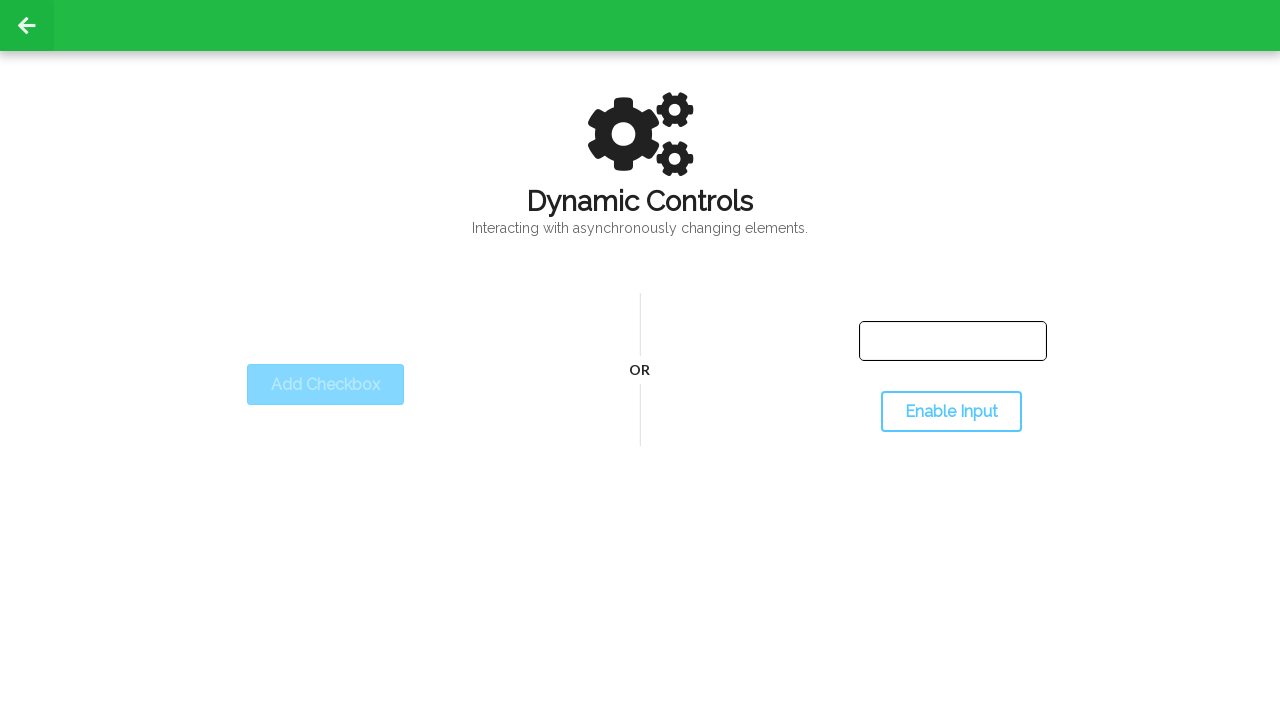

Checkbox successfully hidden and disappeared from page
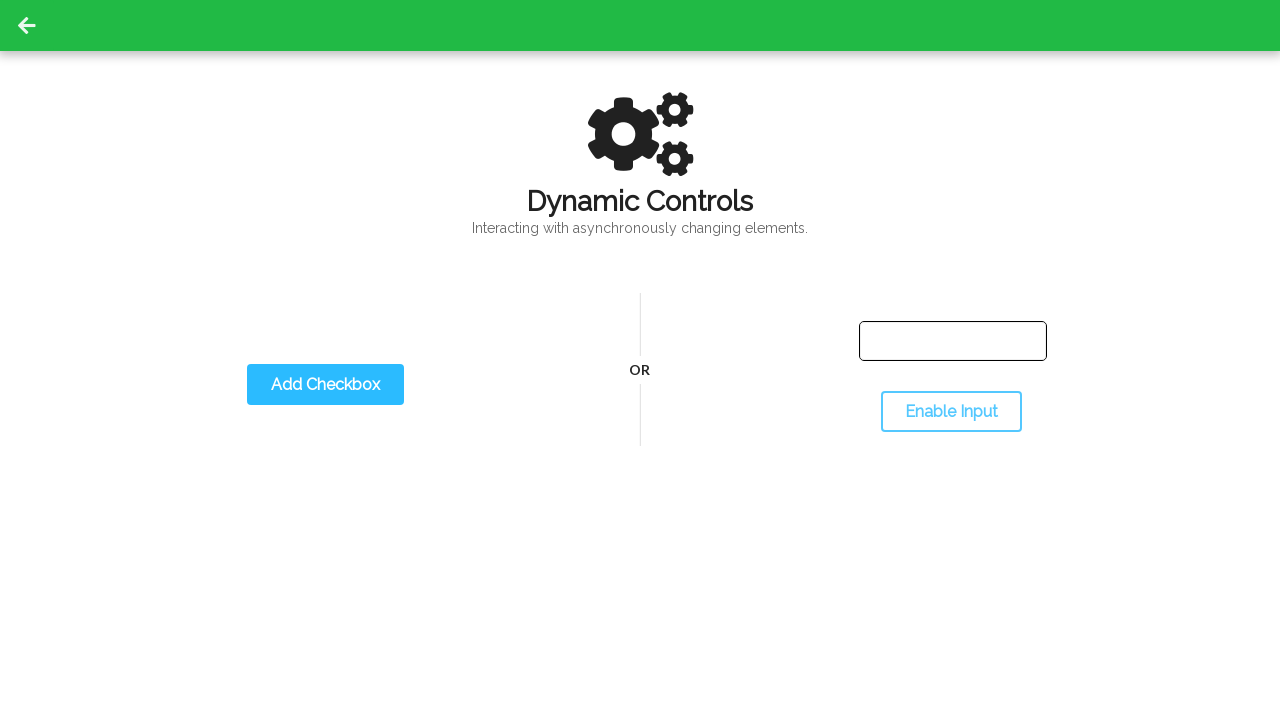

Clicked toggle button to show the checkbox at (325, 385) on #toggleCheckbox
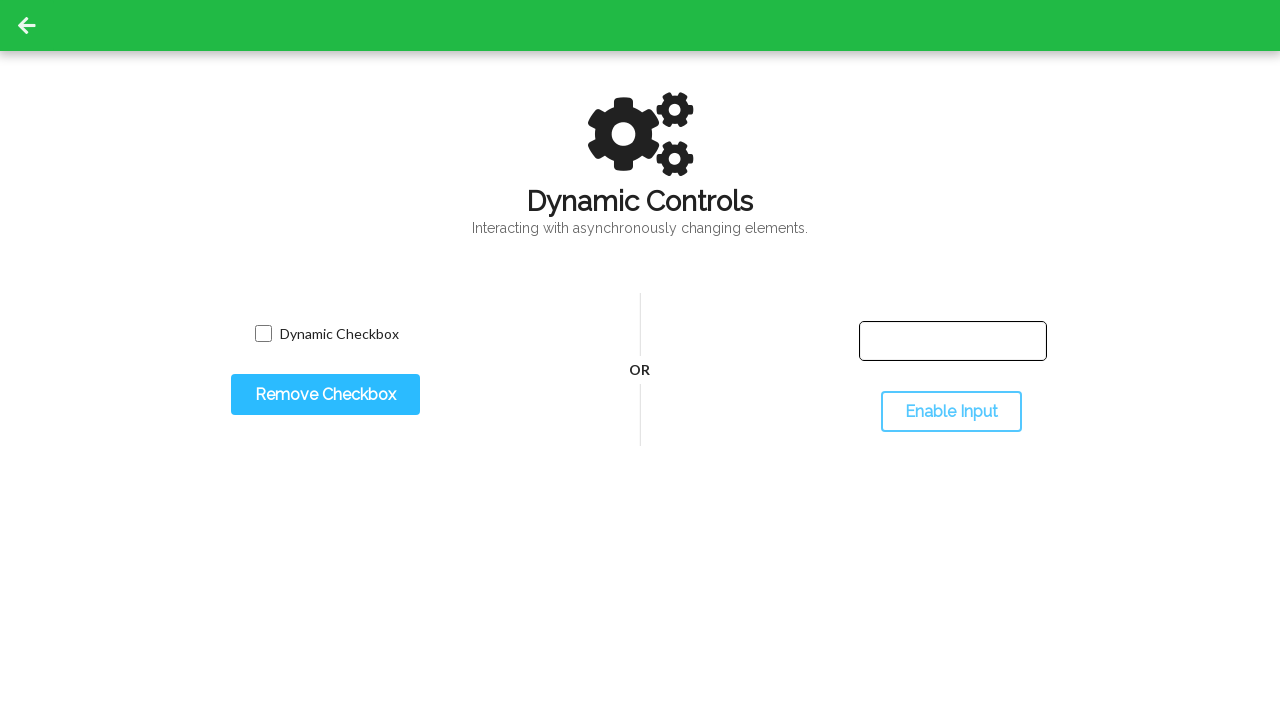

Checkbox successfully reappeared and is now visible on page
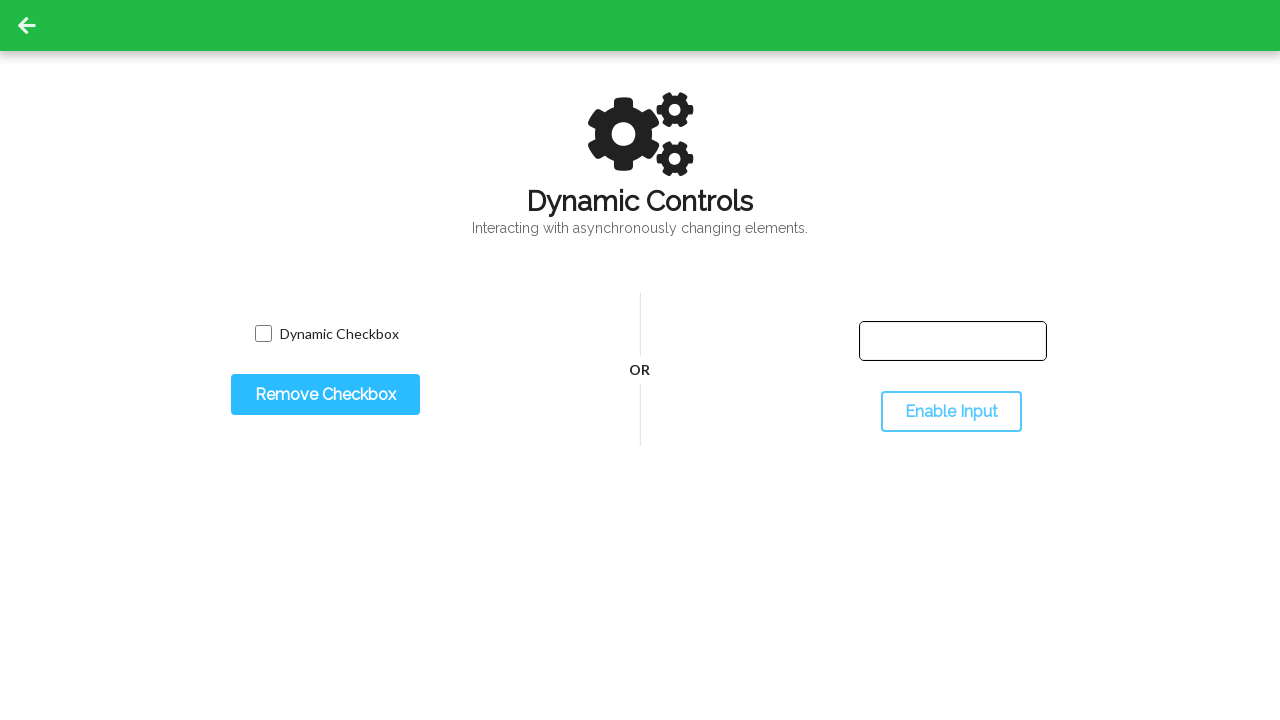

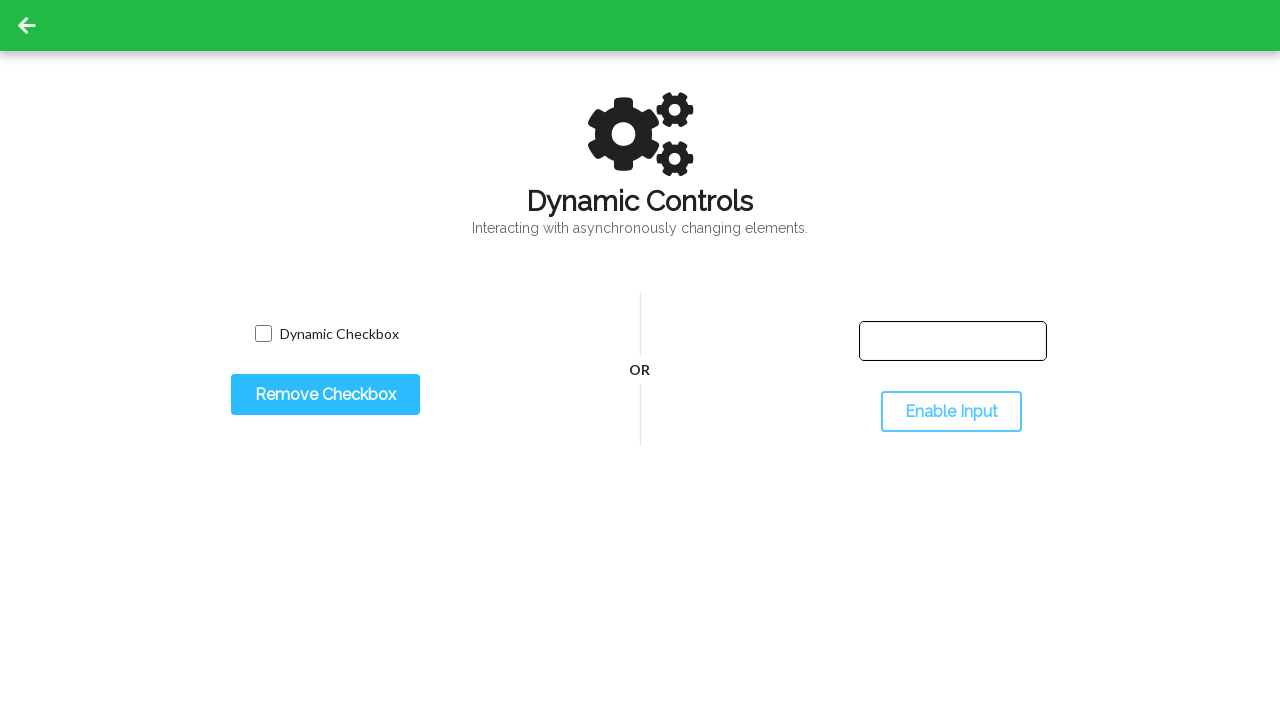